Opens the HYR Tutorials homepage and waits for the page to fully load

Starting URL: https://www.hyrtutorials.com/

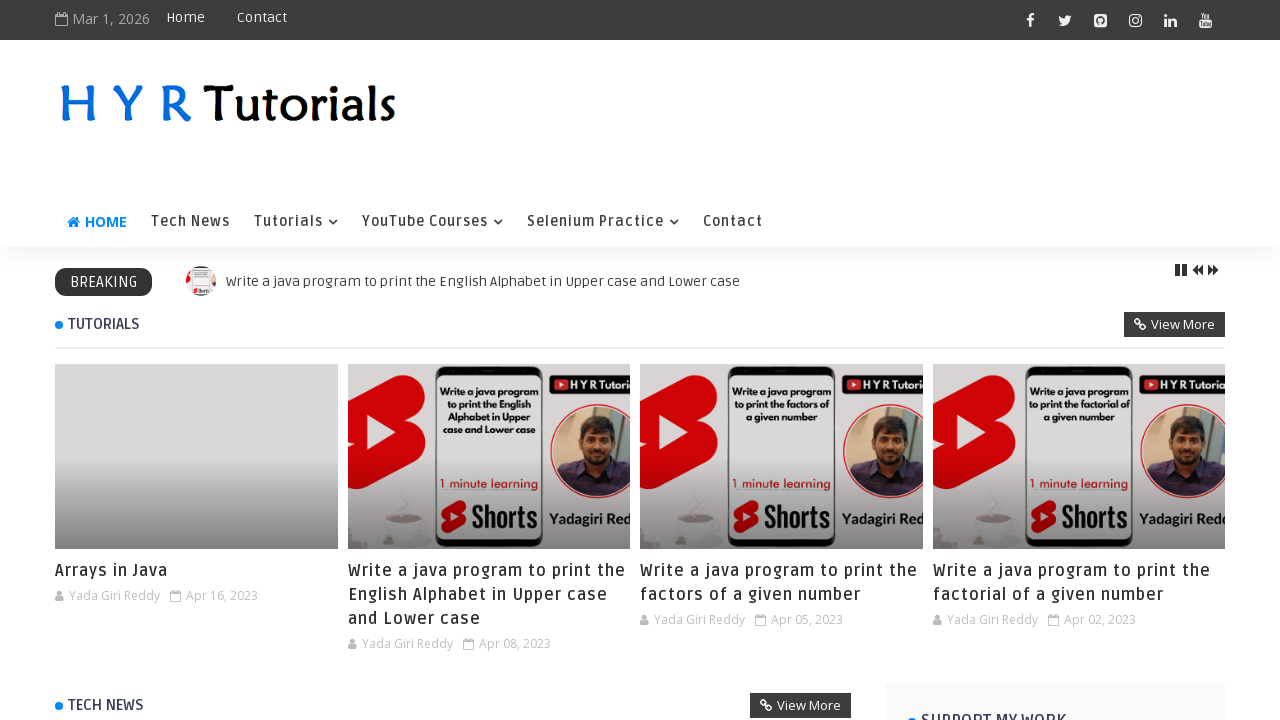

HYR Tutorials homepage fully loaded (networkidle)
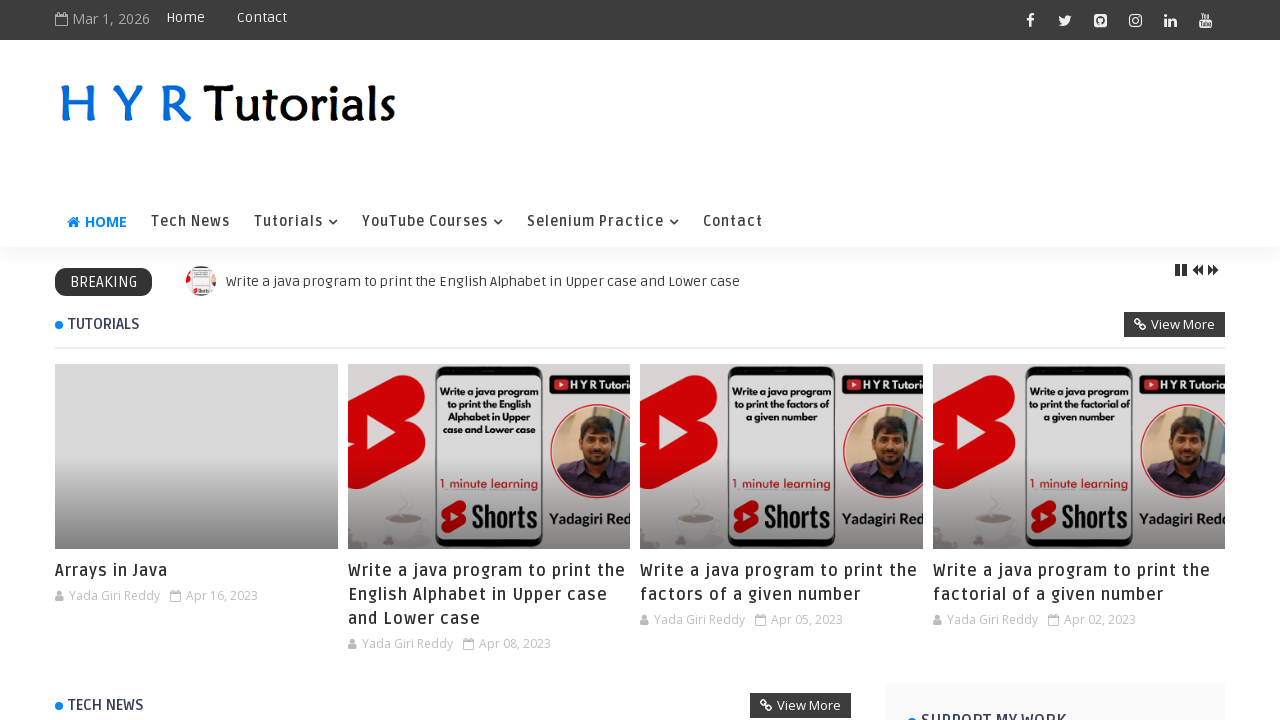

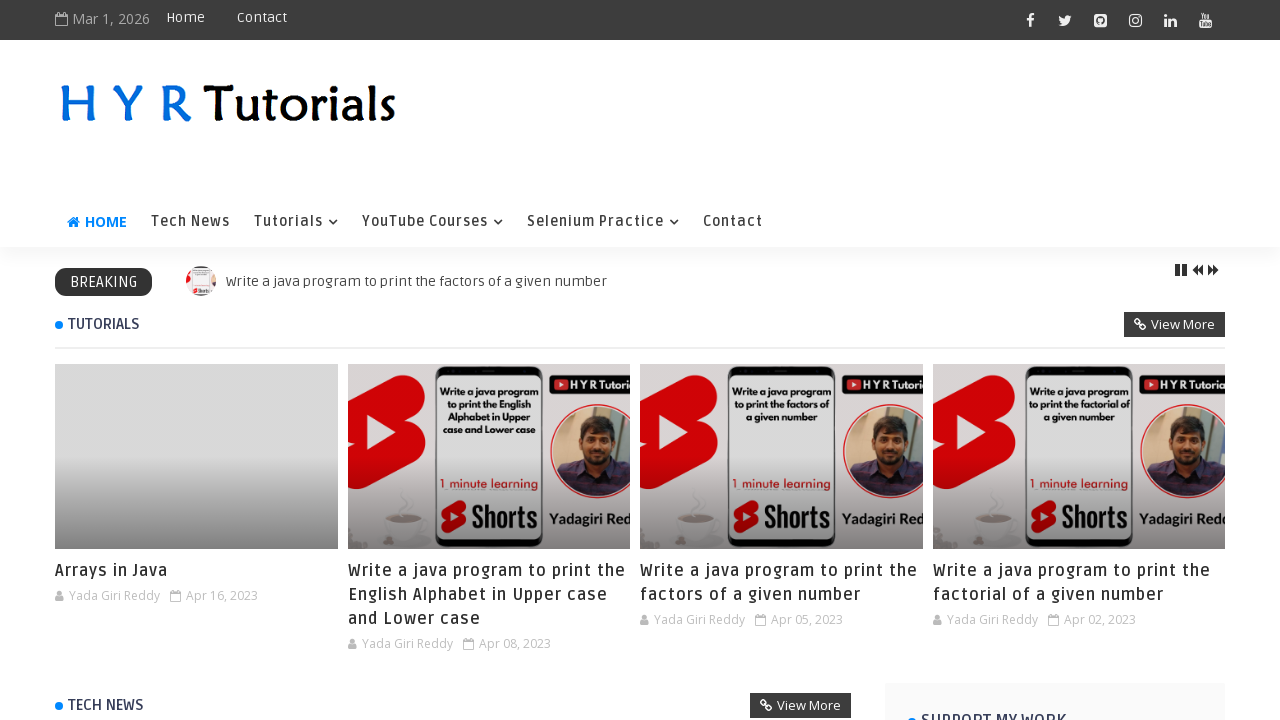